Tests drag and drop on jQuery UI droppable demo by dragging the draggable element onto the droppable target and verifying the text changes

Starting URL: https://jqueryui.com/resources/demos/droppable/default.html

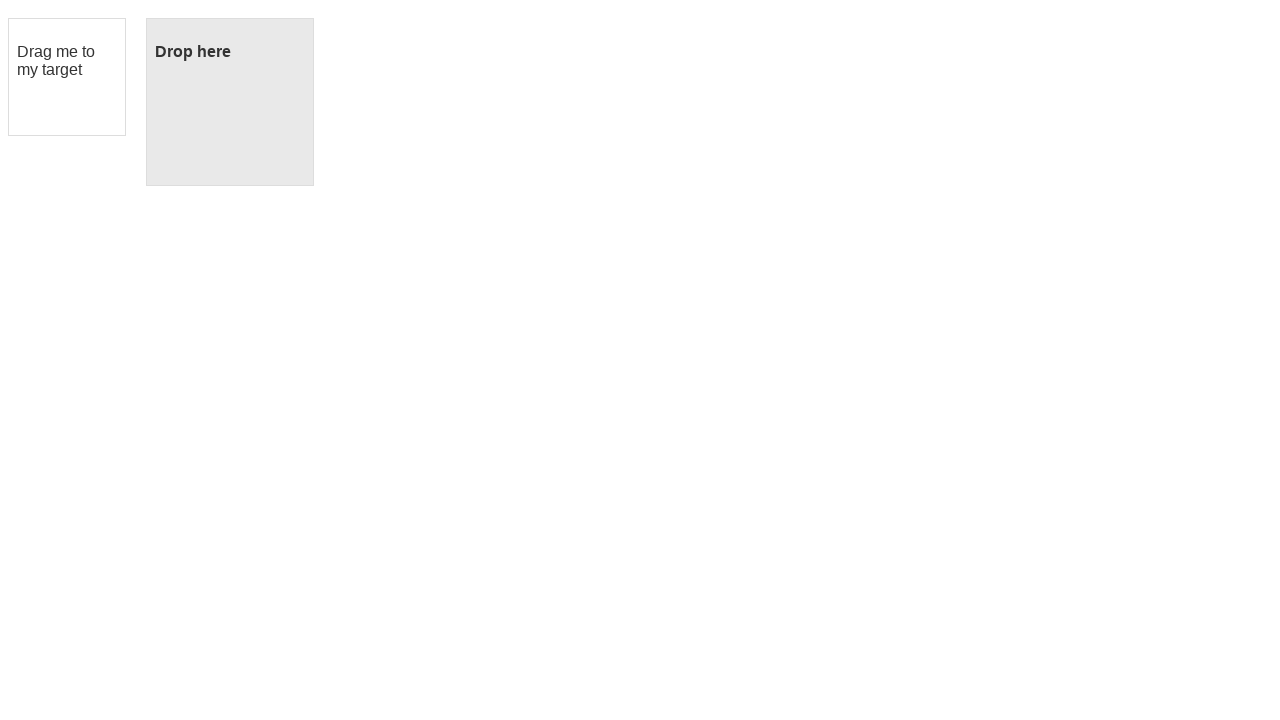

Retrieved initial text from droppable element
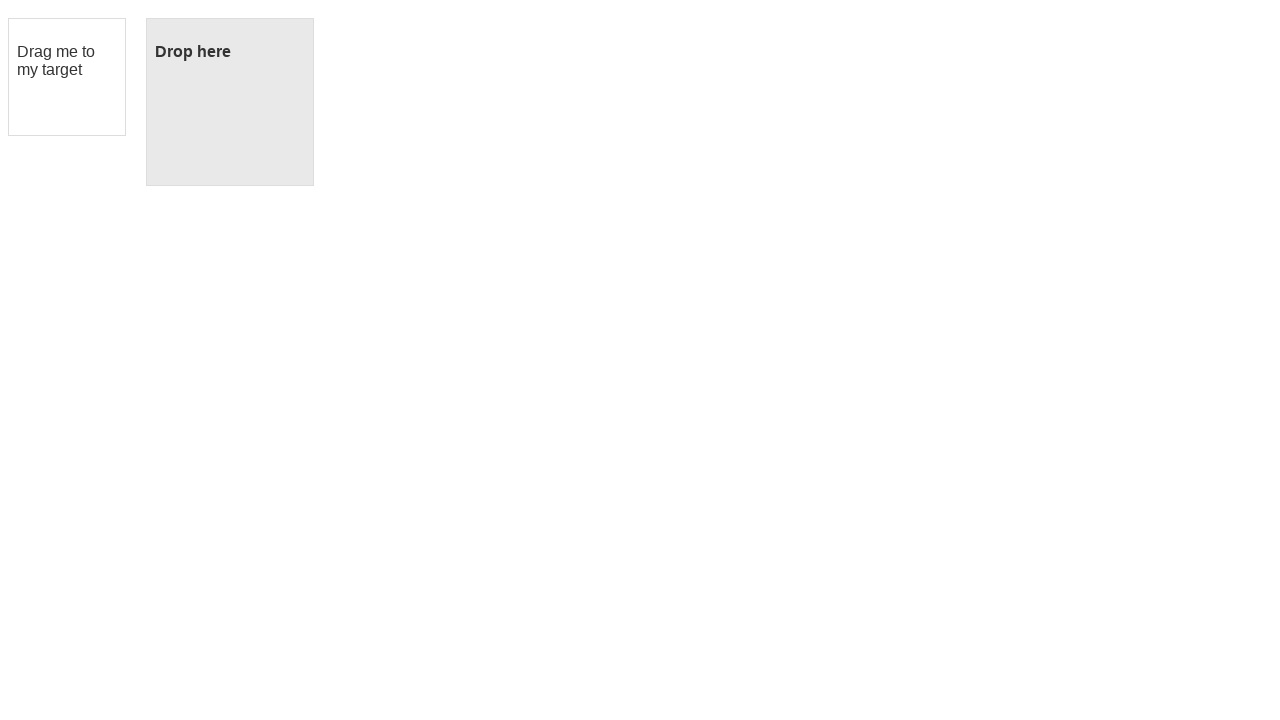

Located draggable element
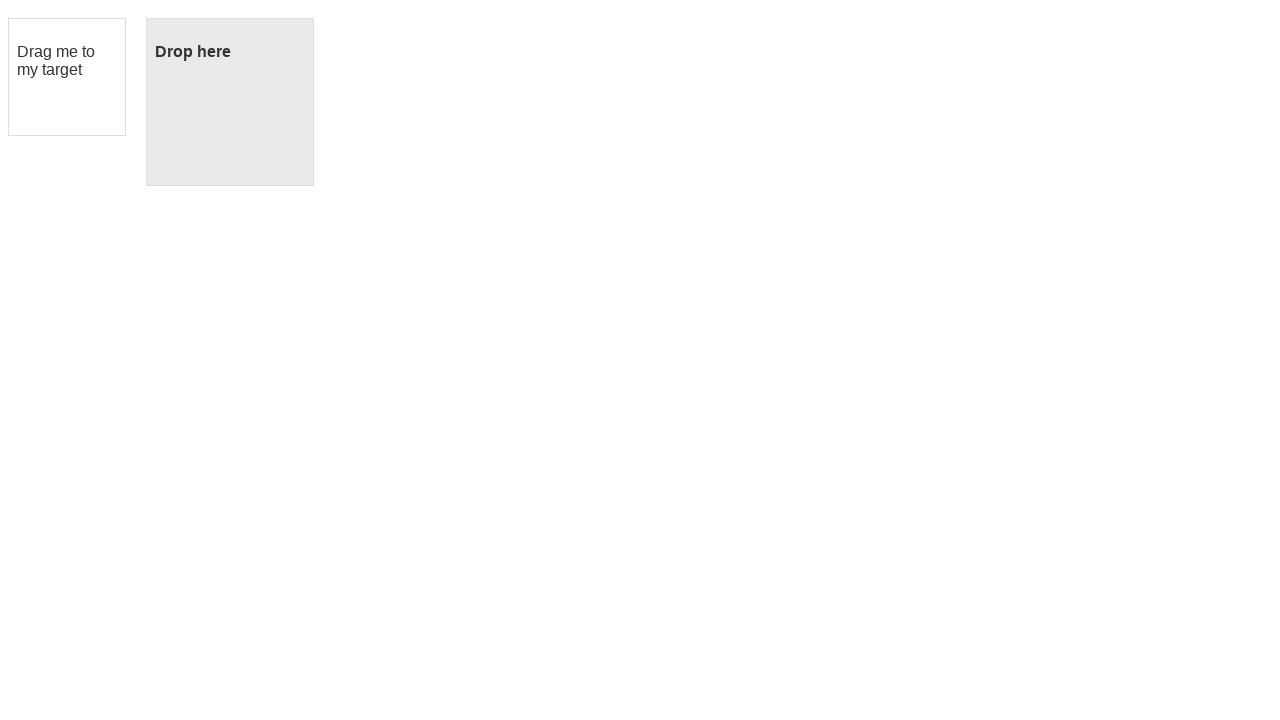

Located droppable target element
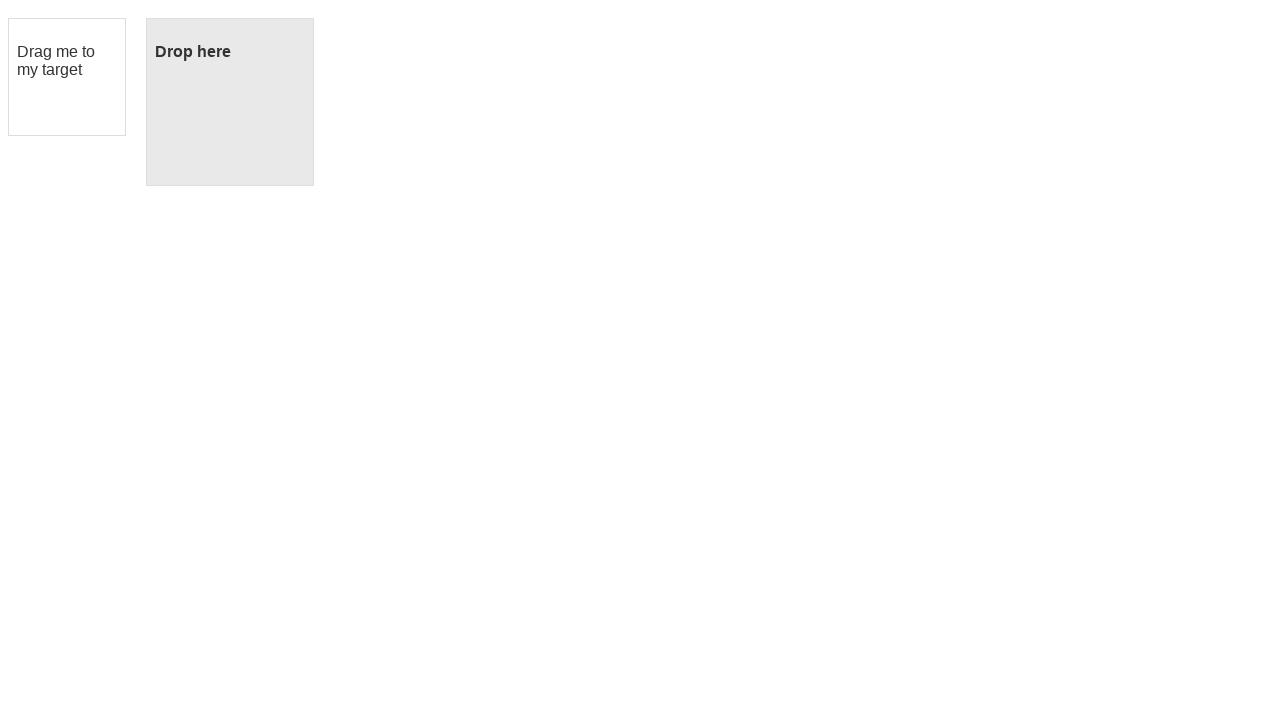

Dragged draggable element onto droppable target at (230, 102)
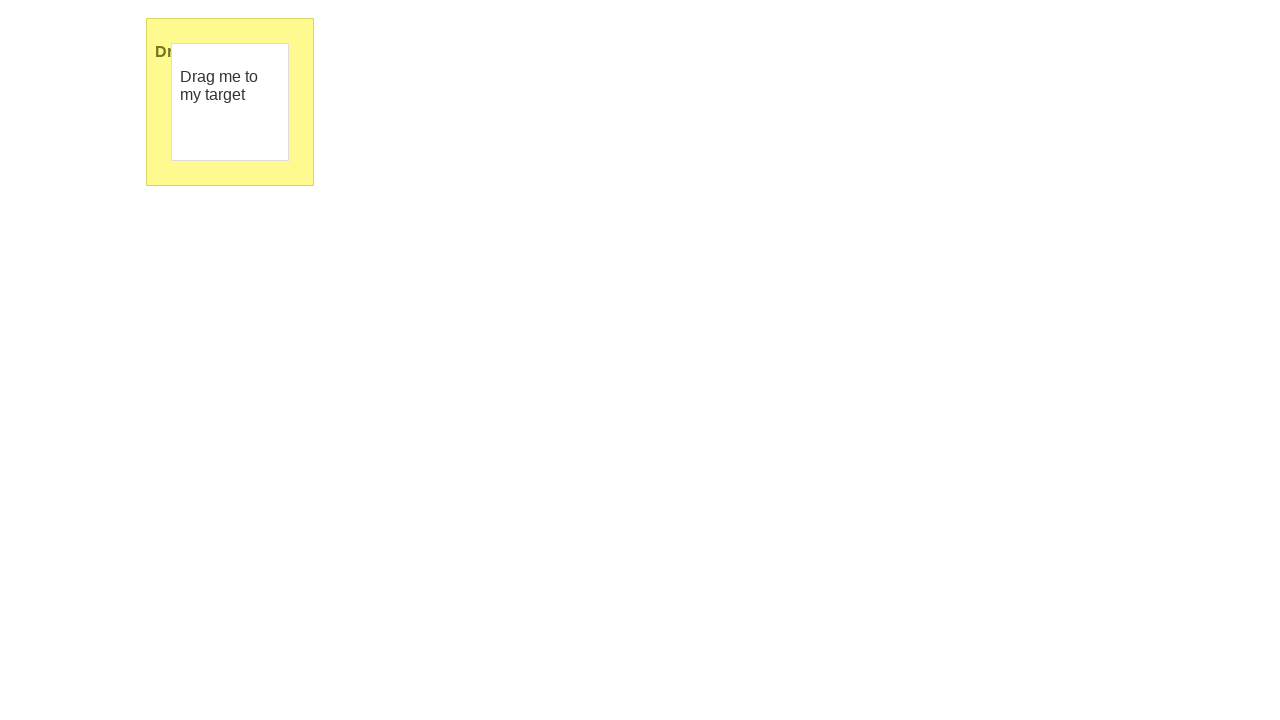

Verified droppable element text changed after drop
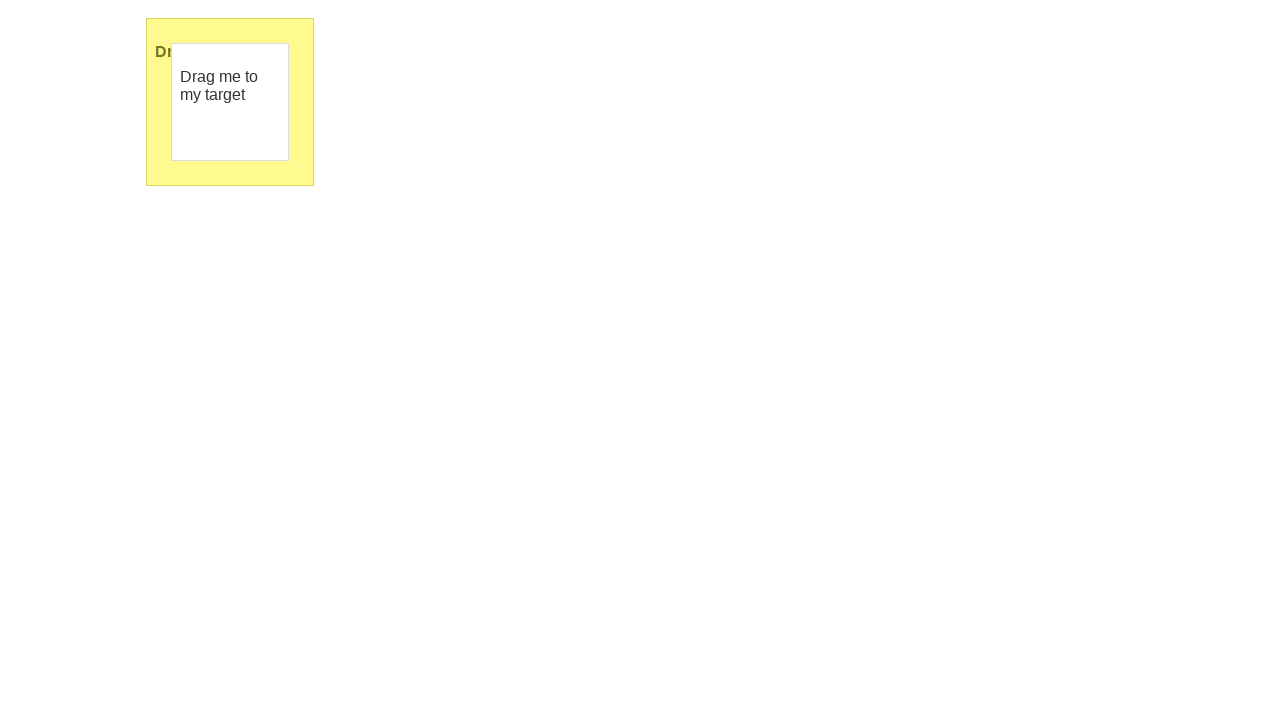

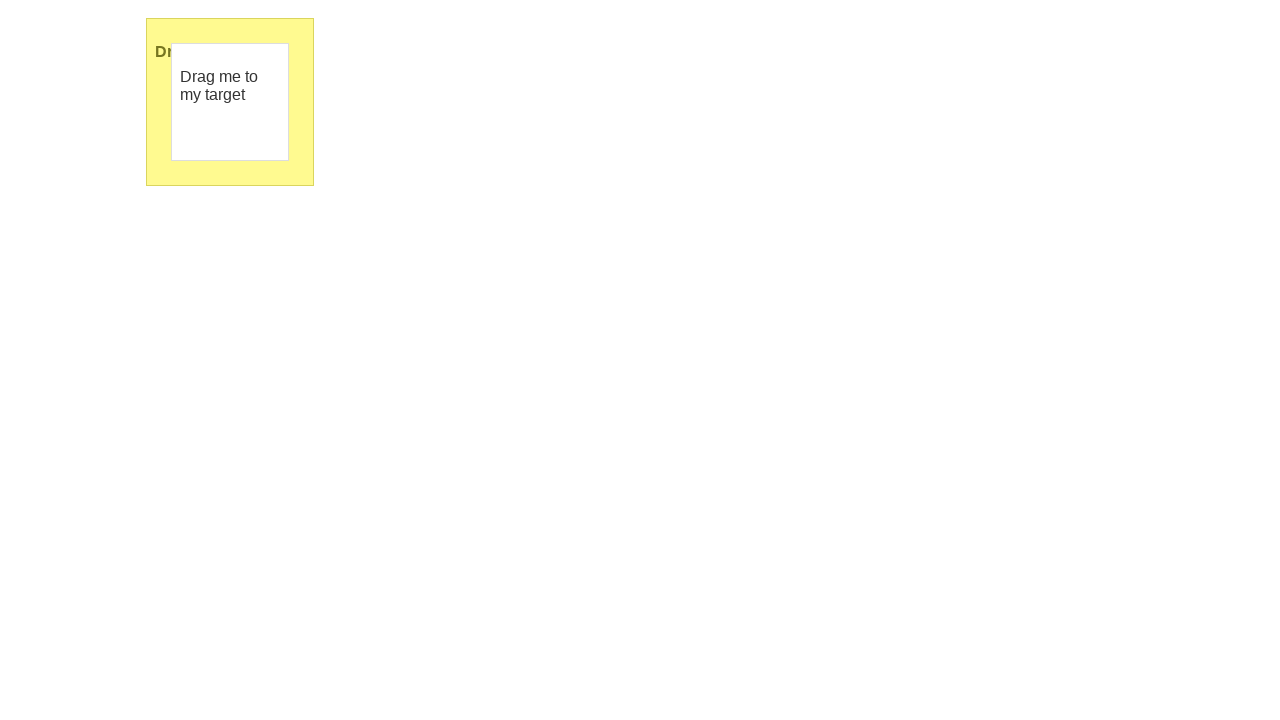